Tests form validation by filling all fields except zip code, submitting the form, and verifying that the zip code field is highlighted red (error) while all other filled fields are highlighted green (success).

Starting URL: https://bonigarcia.dev/selenium-webdriver-java/data-types.html

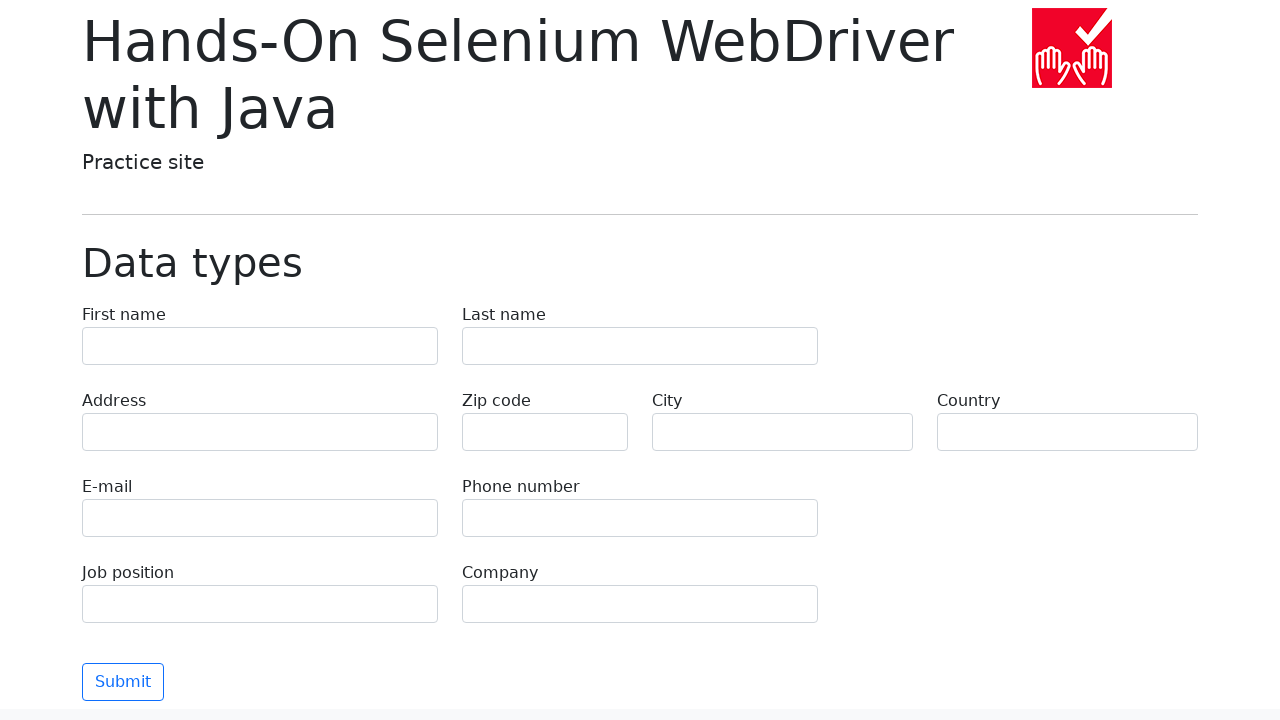

Waited for form to load - first-name input field appeared
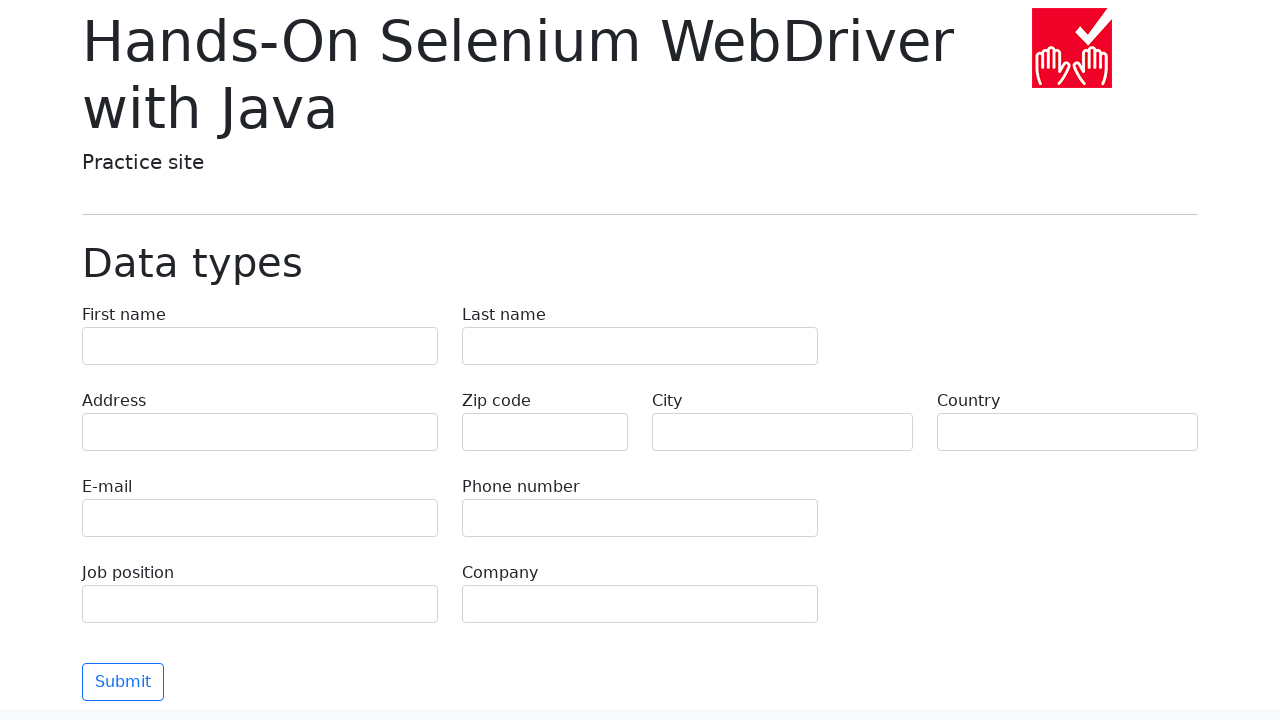

Filled first-name field with 'Иван' on input[name='first-name']
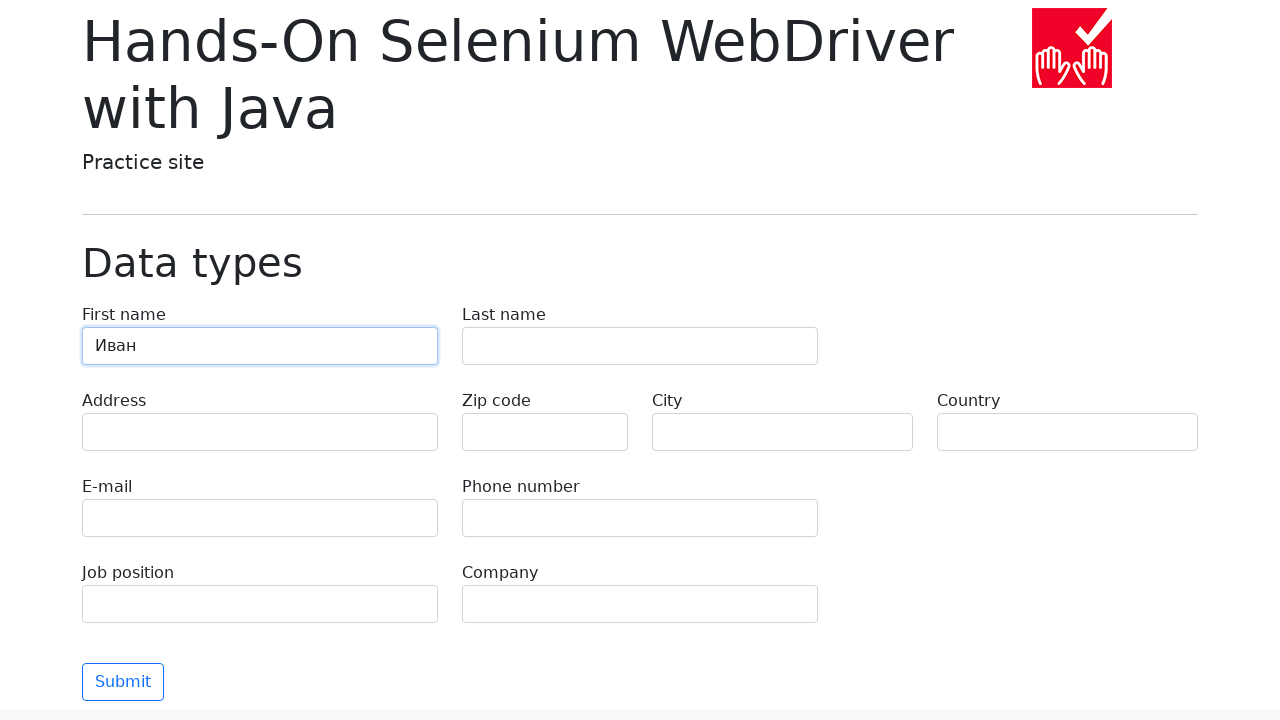

Filled last-name field with 'Петров' on input[name='last-name']
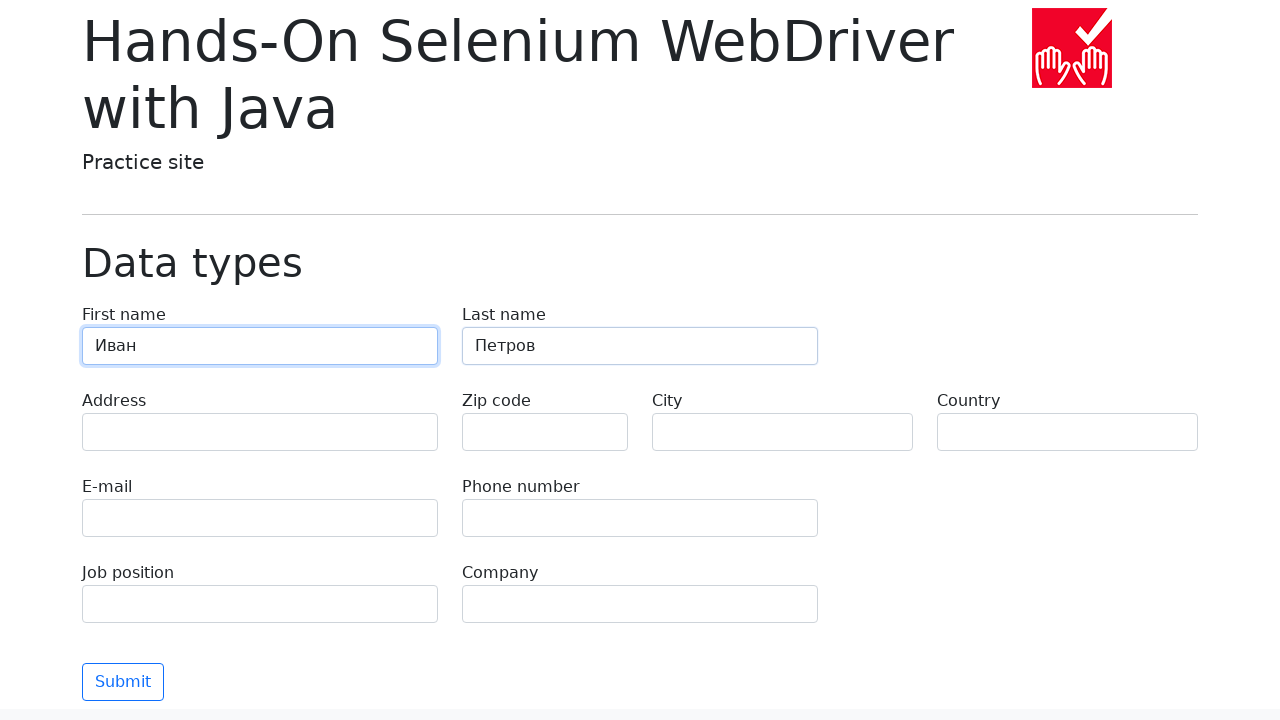

Filled address field with 'Ленина, 55-3' on input[name='address']
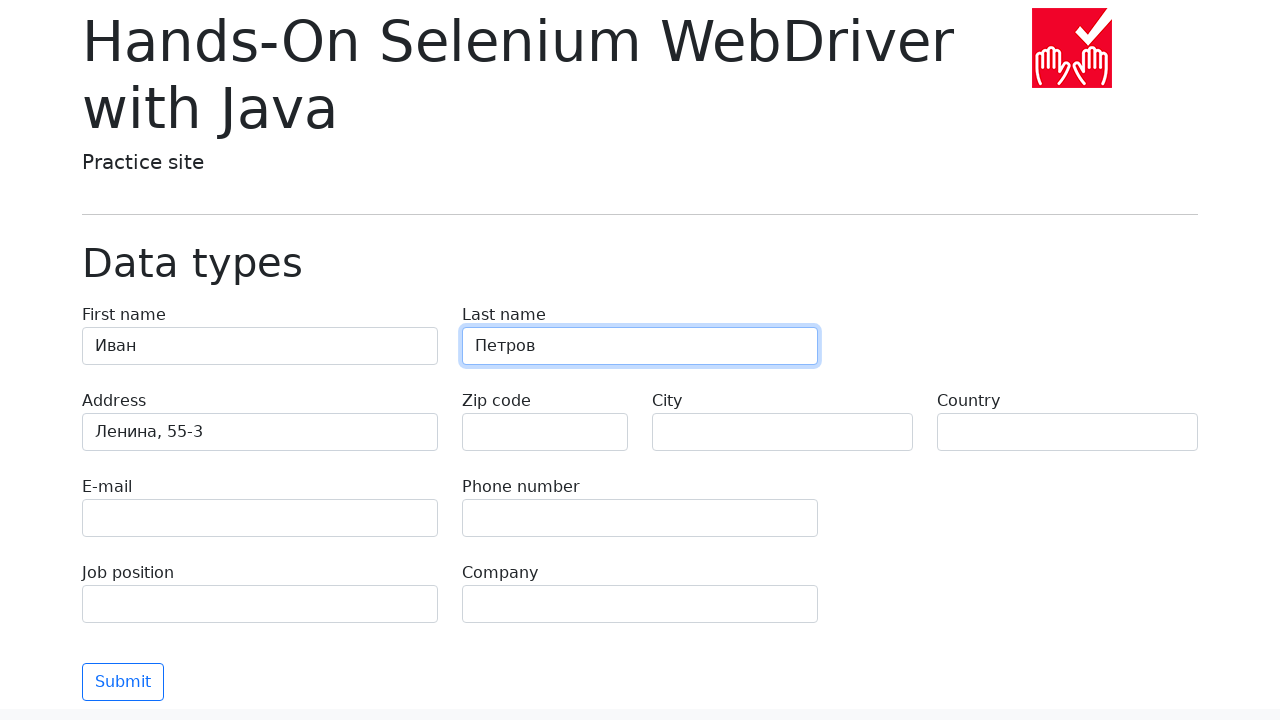

Filled e-mail field with 'test@skypro.com' on input[name='e-mail']
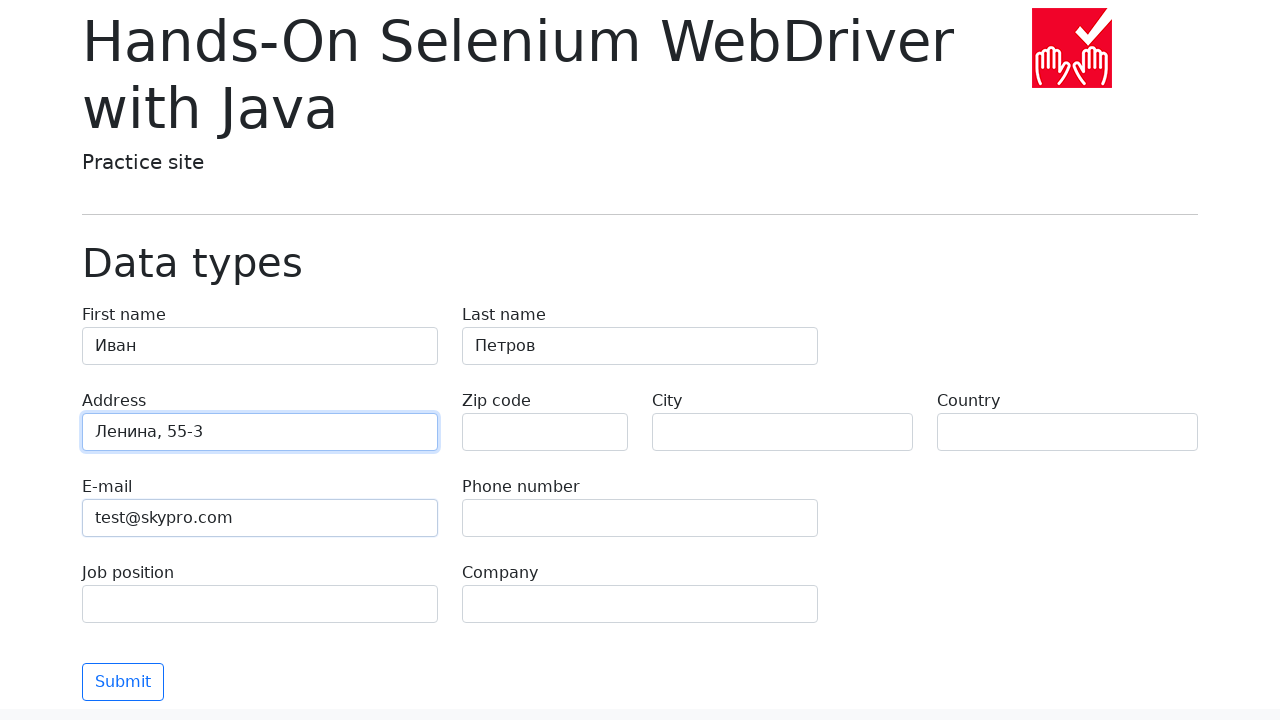

Filled phone field with '+7985899998787' on input[name='phone']
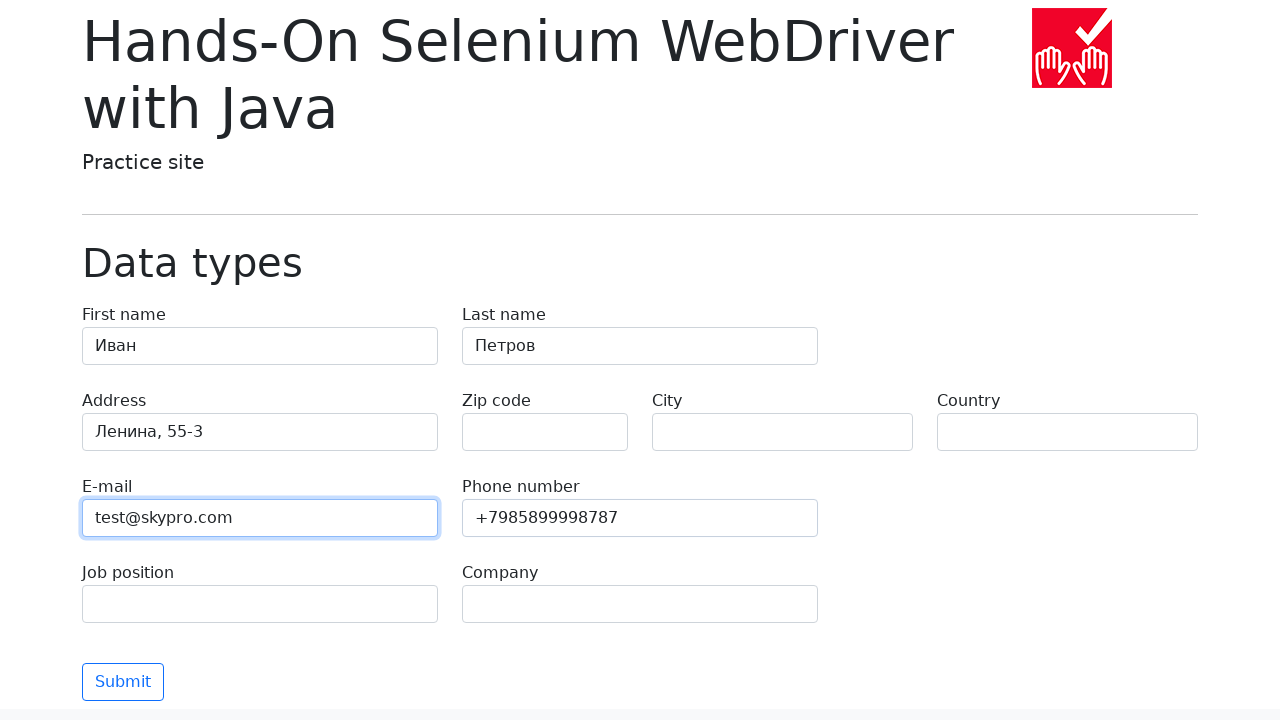

Filled city field with 'Москва' on input[name='city']
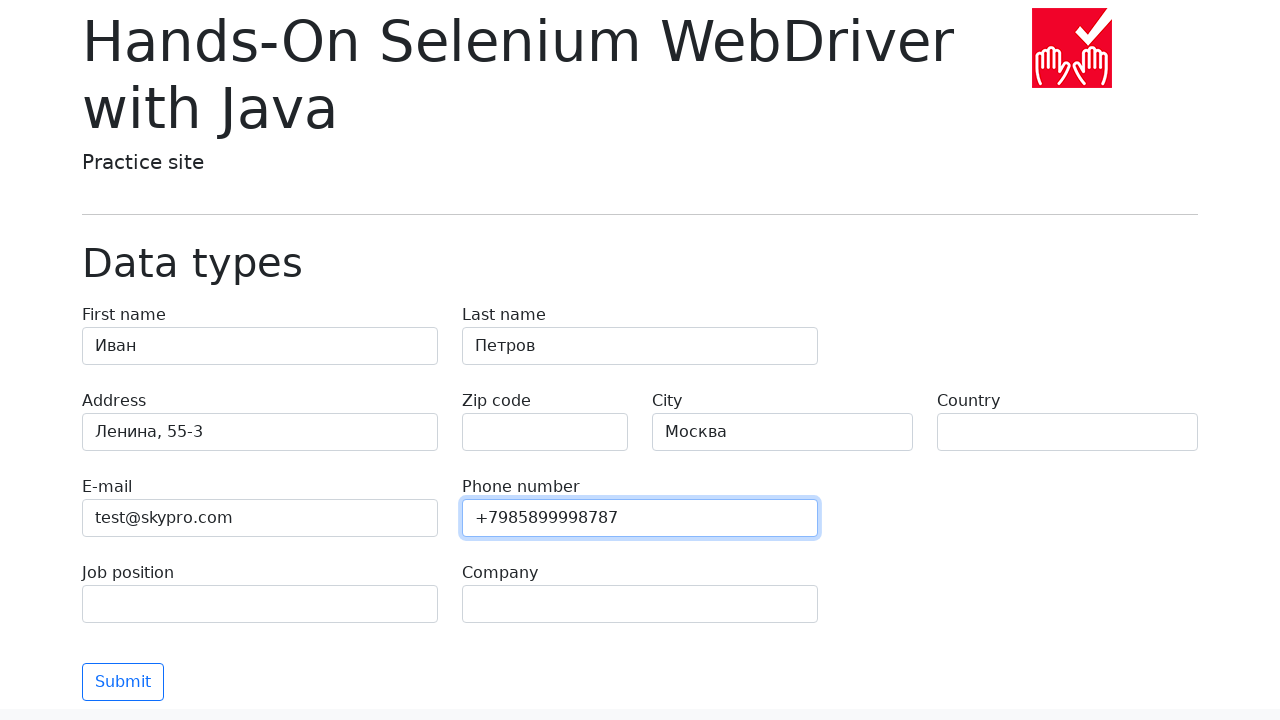

Filled country field with 'Россия' on input[name='country']
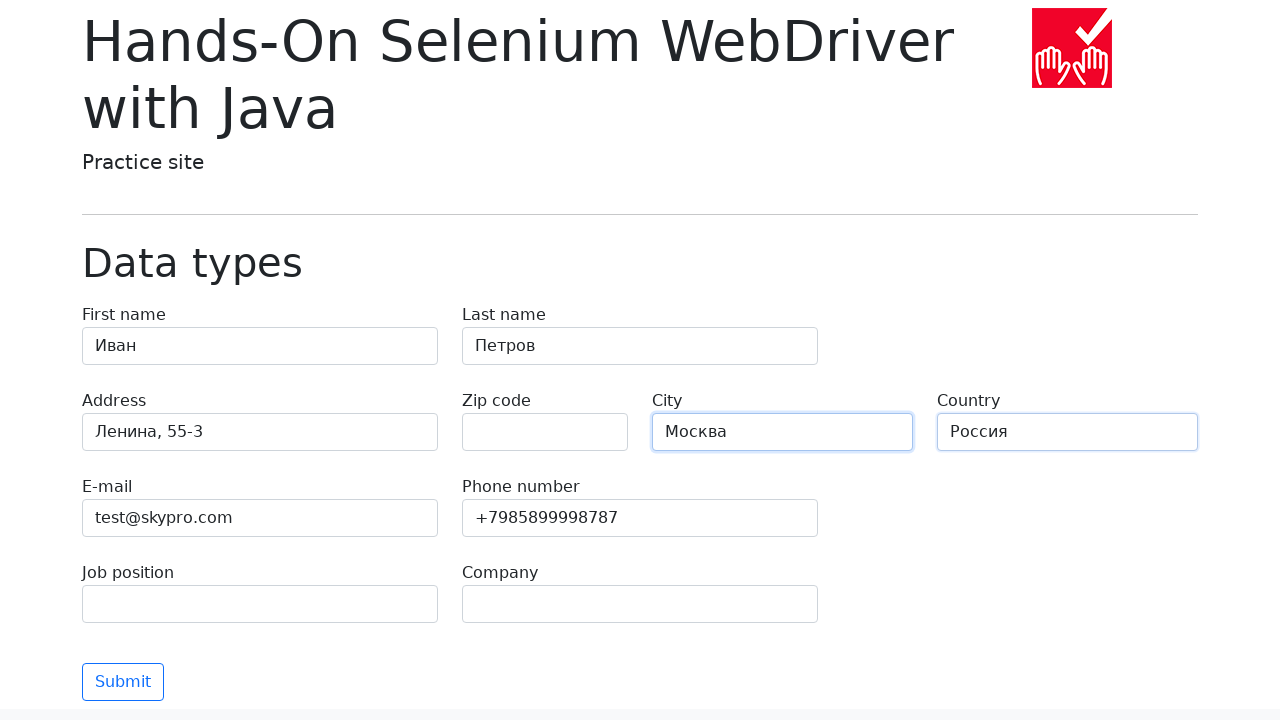

Filled job-position field with 'QA' on input[name='job-position']
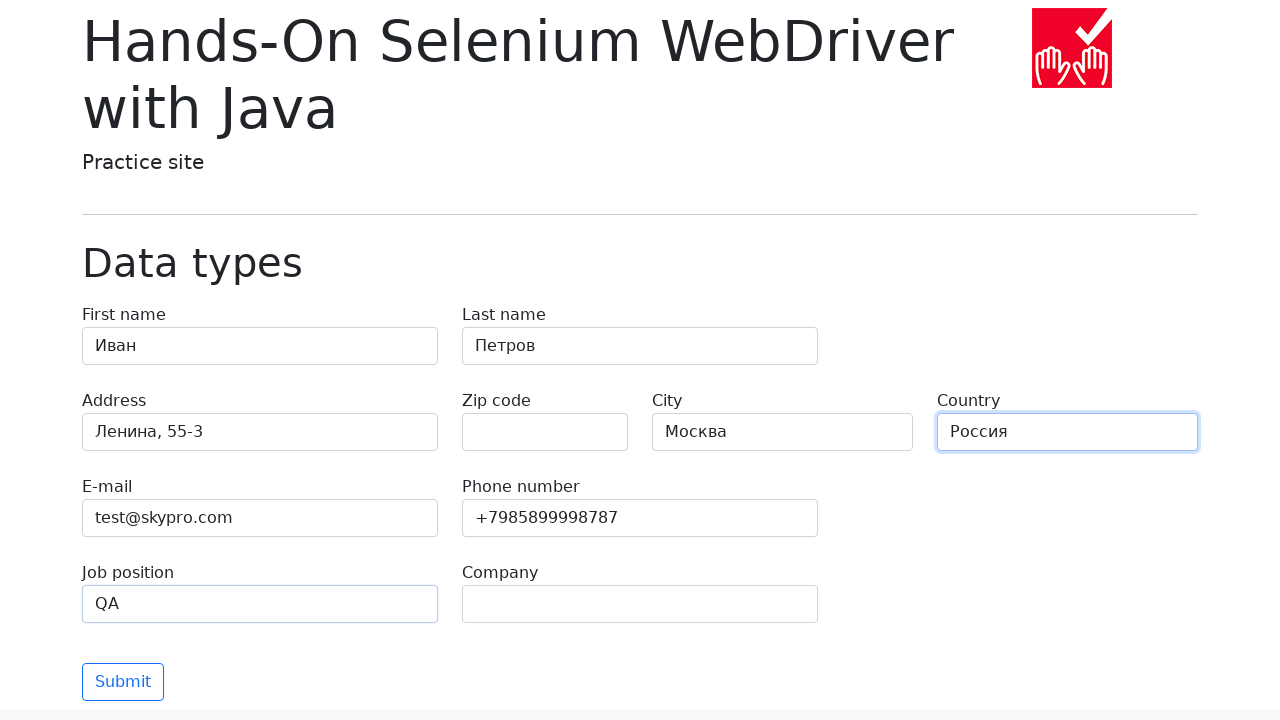

Filled company field with 'SkyPro' on input[name='company']
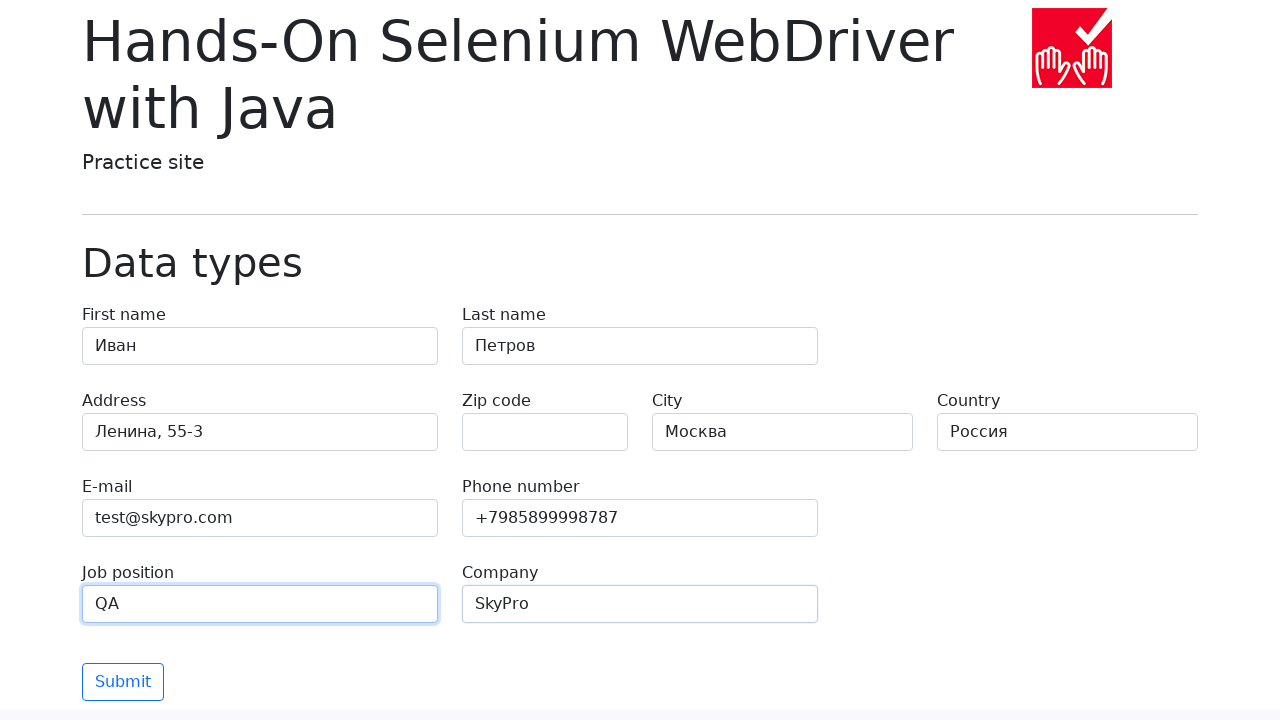

Clicked submit button to validate form at (123, 682) on button[type='submit']
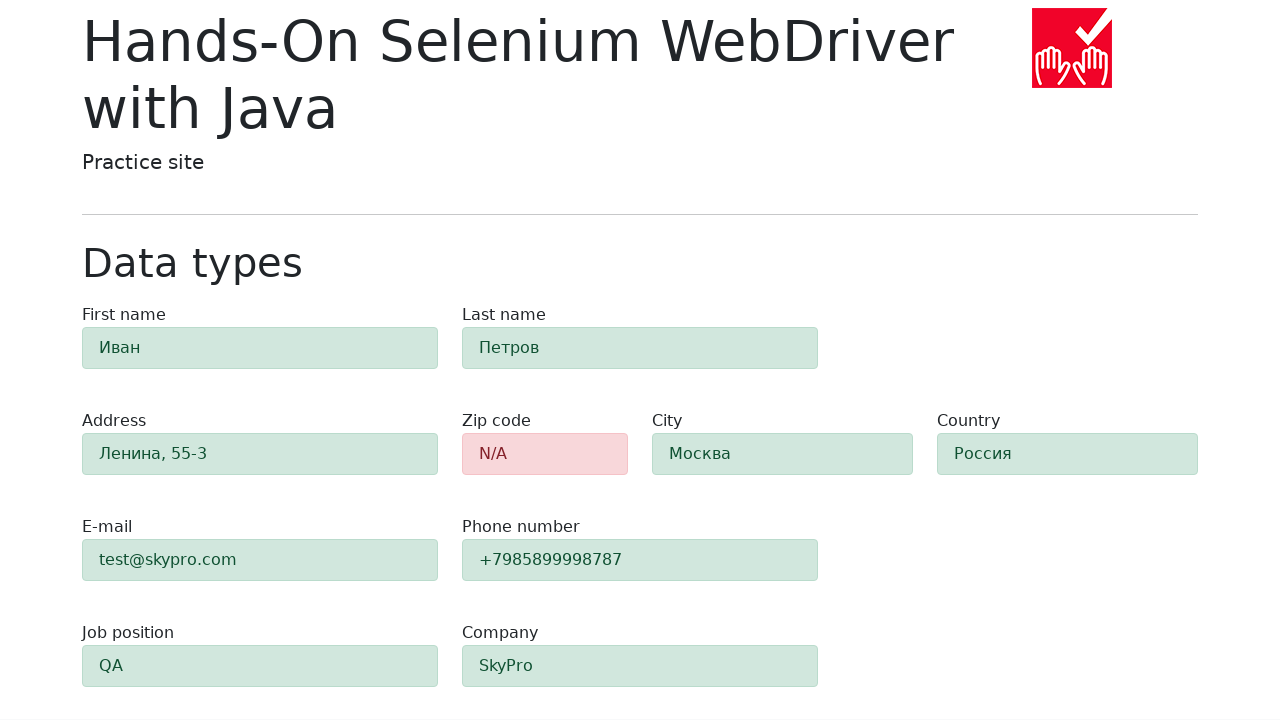

Waited for validation results to appear
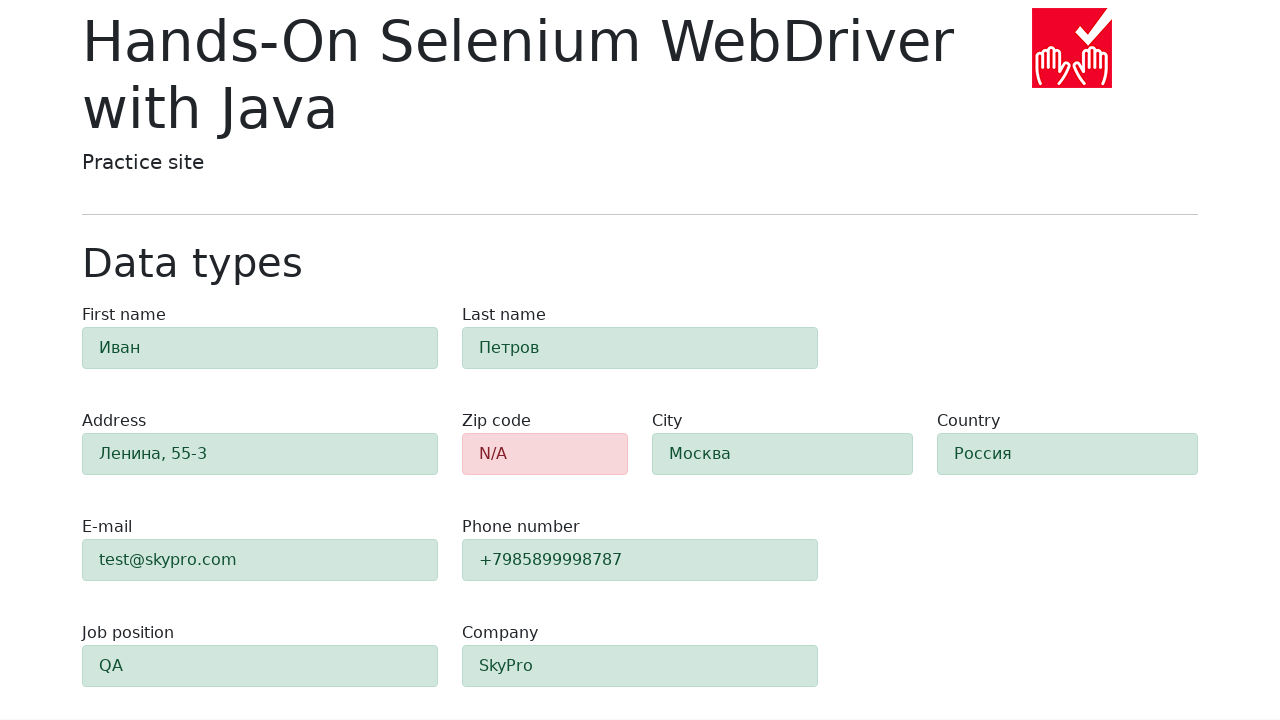

Verified zip-code field is highlighted red with alert-danger class
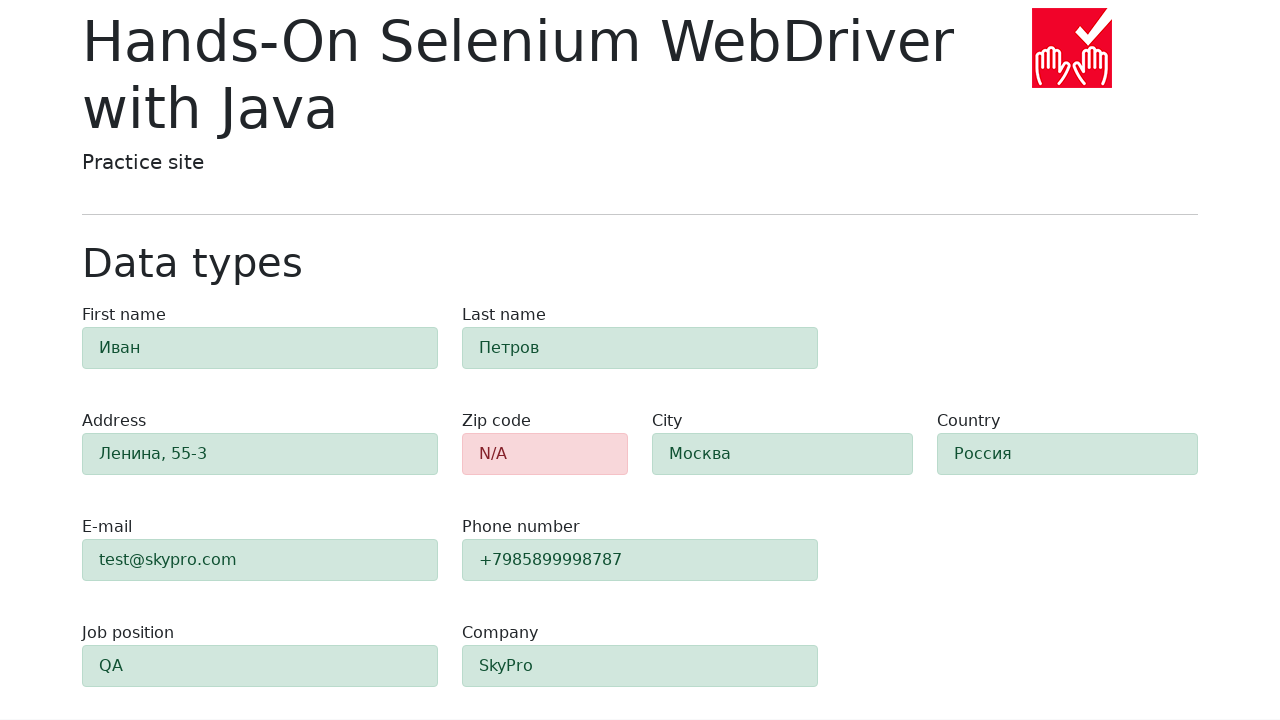

Verified first-name field is highlighted green with alert-success class
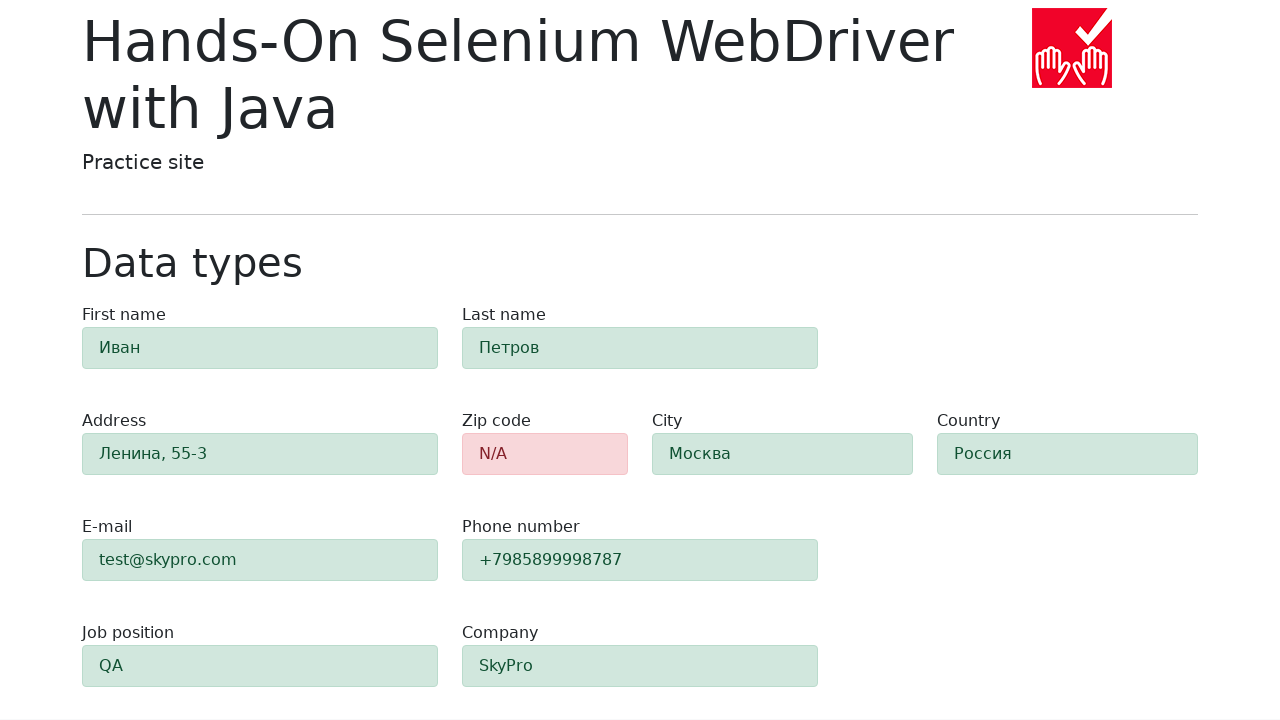

Verified last-name field is highlighted green with alert-success class
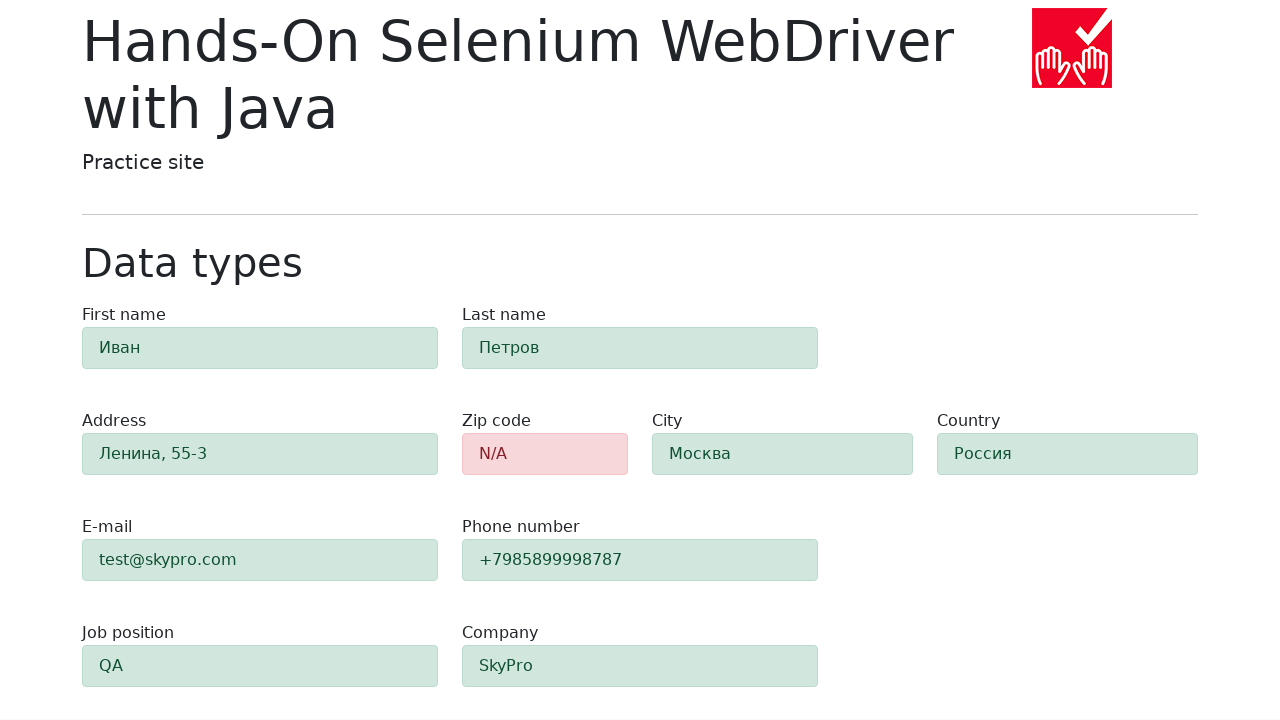

Verified address field is highlighted green with alert-success class
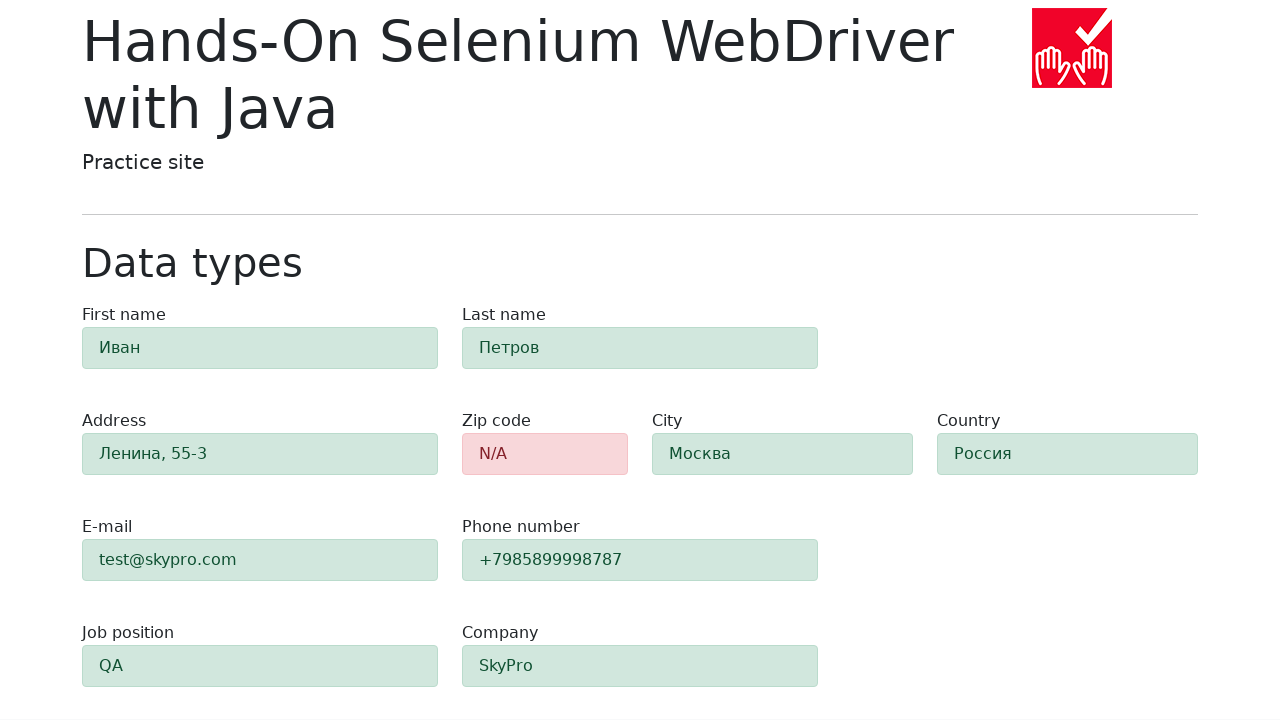

Verified e-mail field is highlighted green with alert-success class
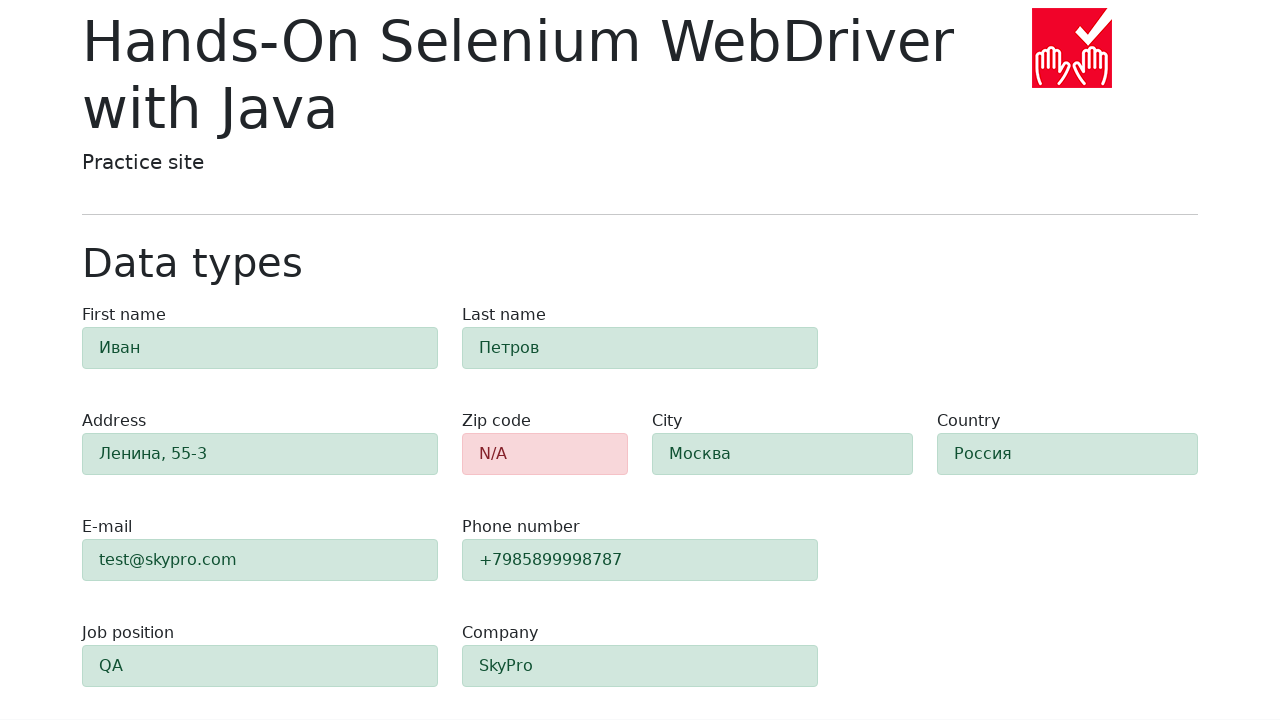

Verified phone field is highlighted green with alert-success class
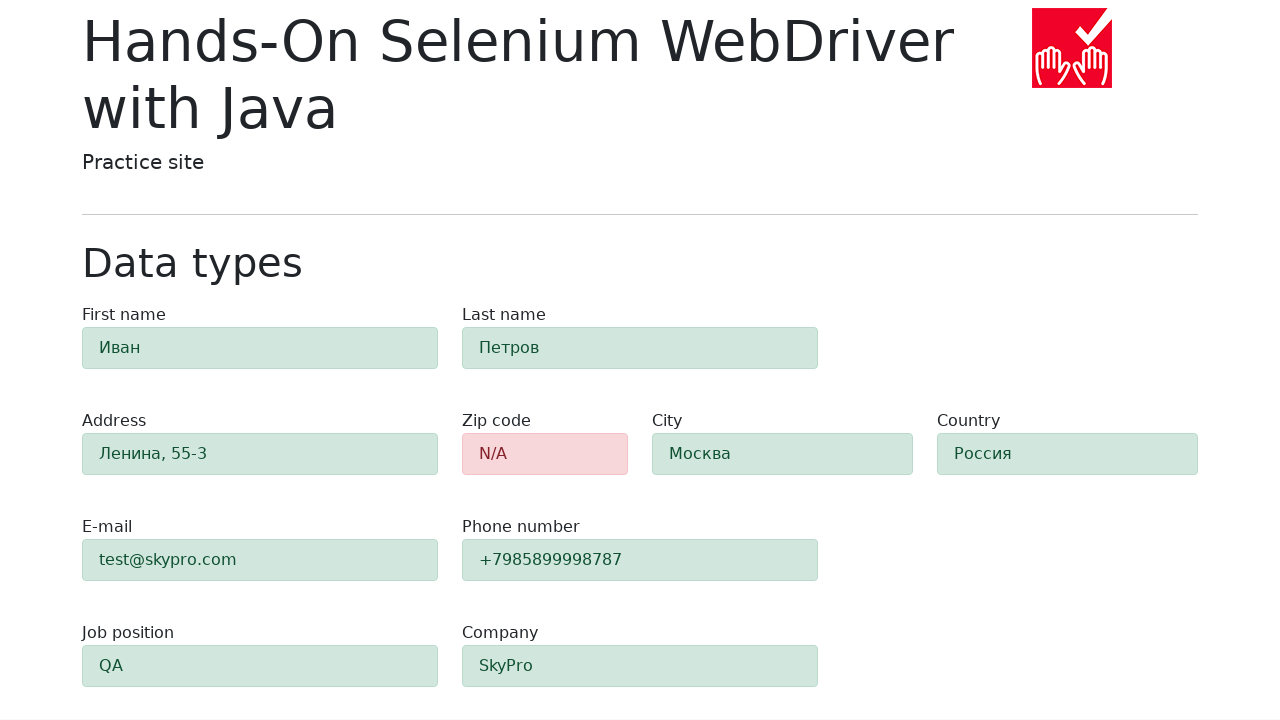

Verified city field is highlighted green with alert-success class
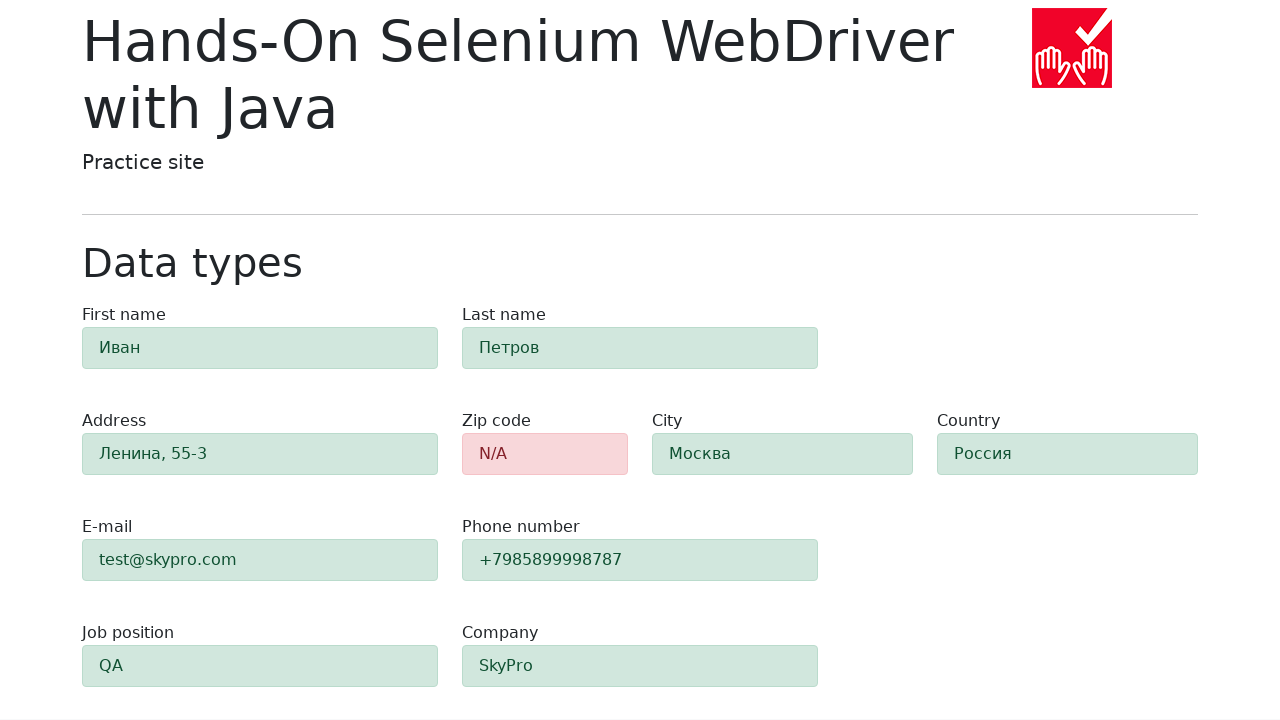

Verified country field is highlighted green with alert-success class
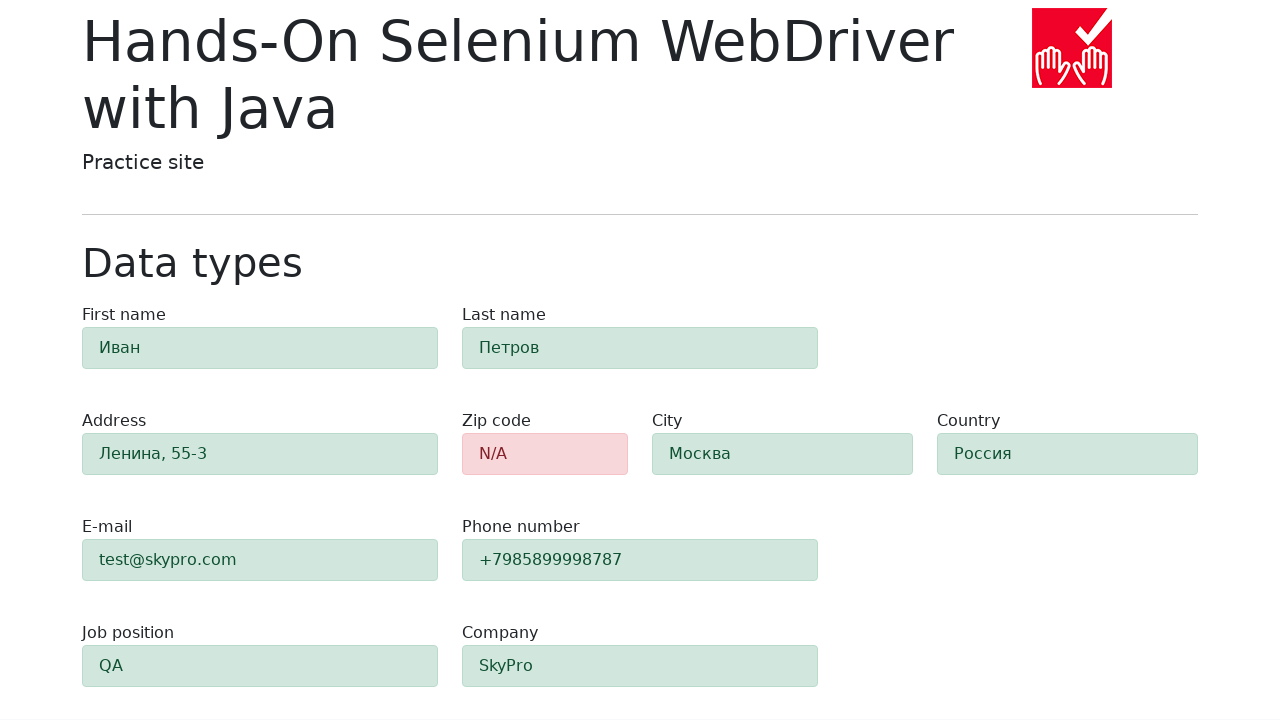

Verified job-position field is highlighted green with alert-success class
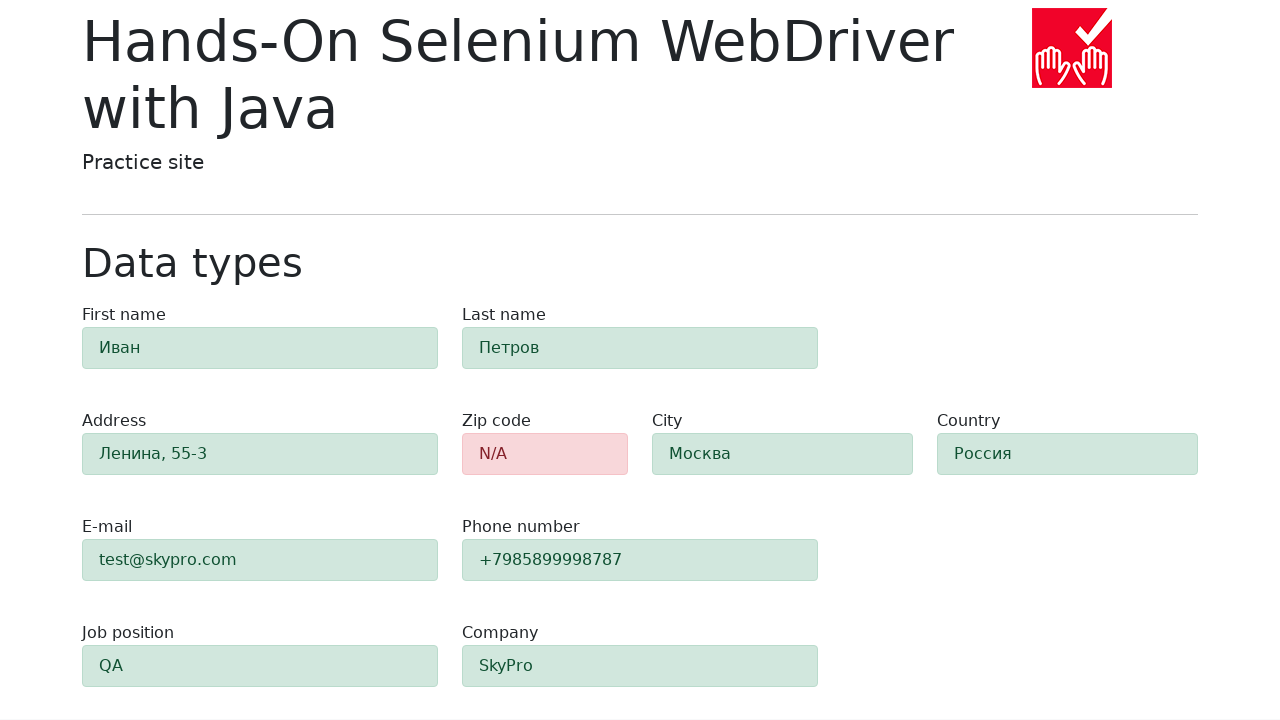

Verified company field is highlighted green with alert-success class
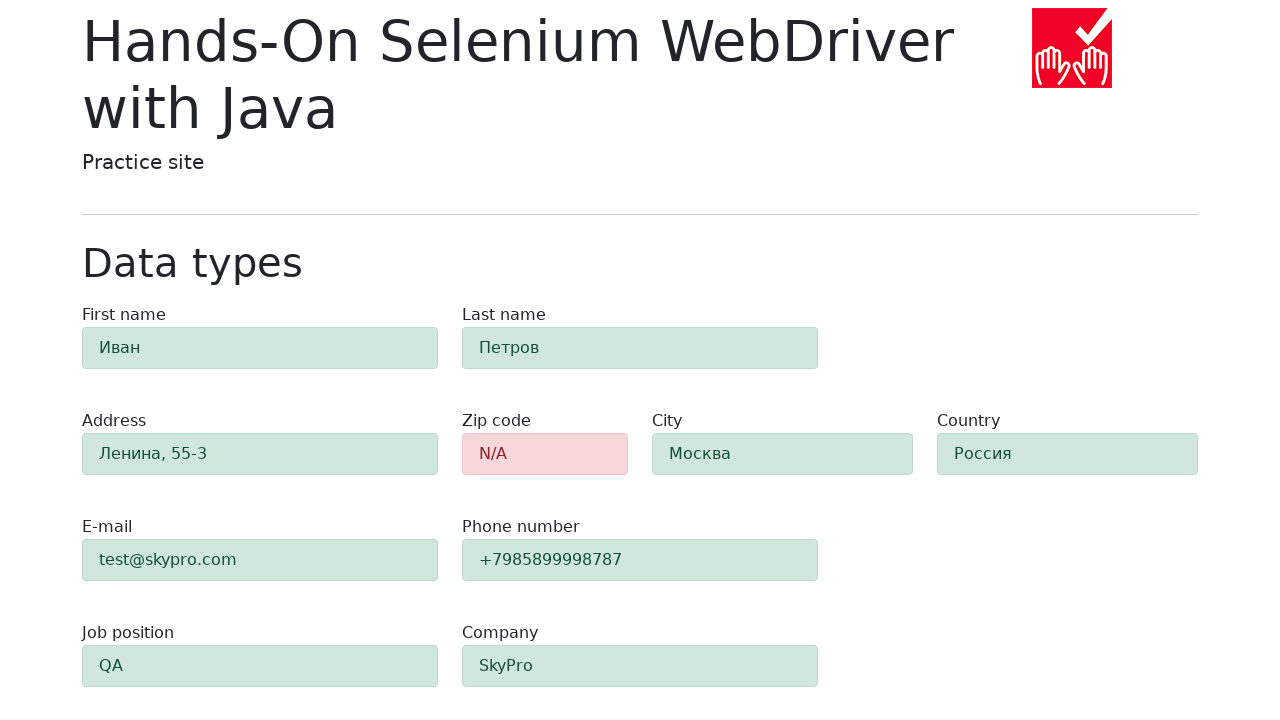

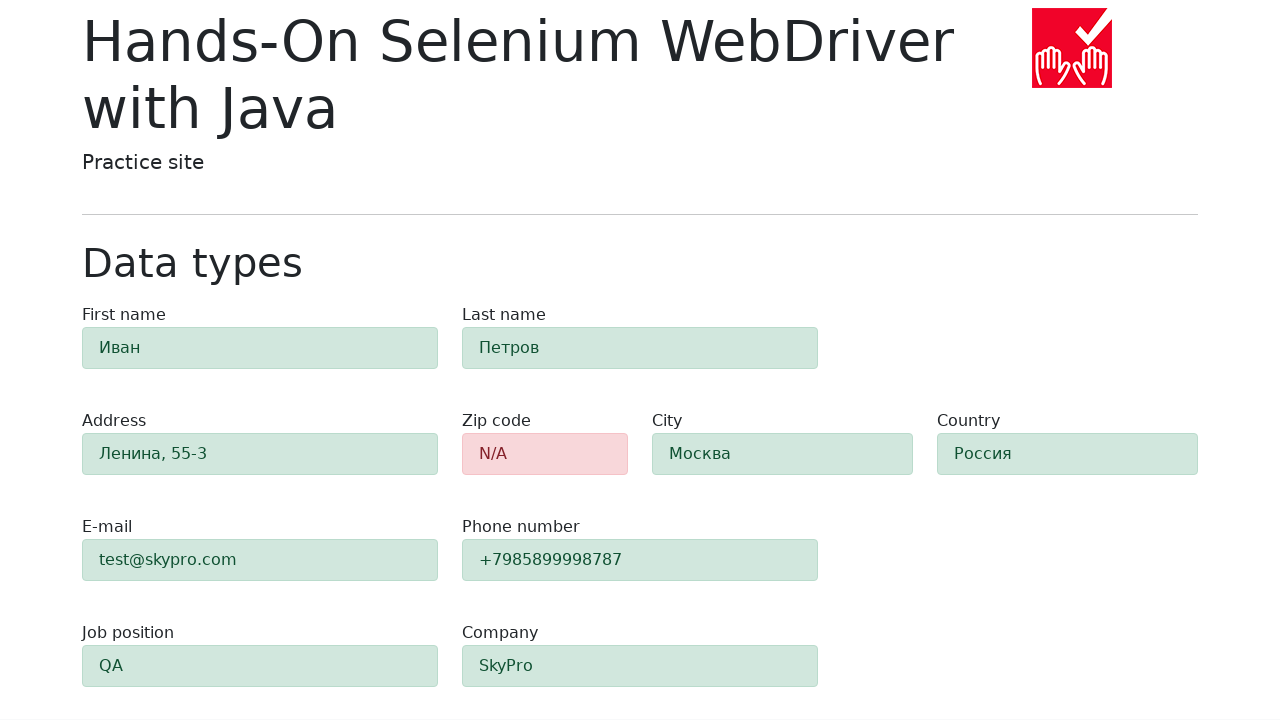